Tests accessibility of the Privacy Policy page by navigating through the View More menu and verifying policy content is displayed.

Starting URL: https://jebnalak.com/

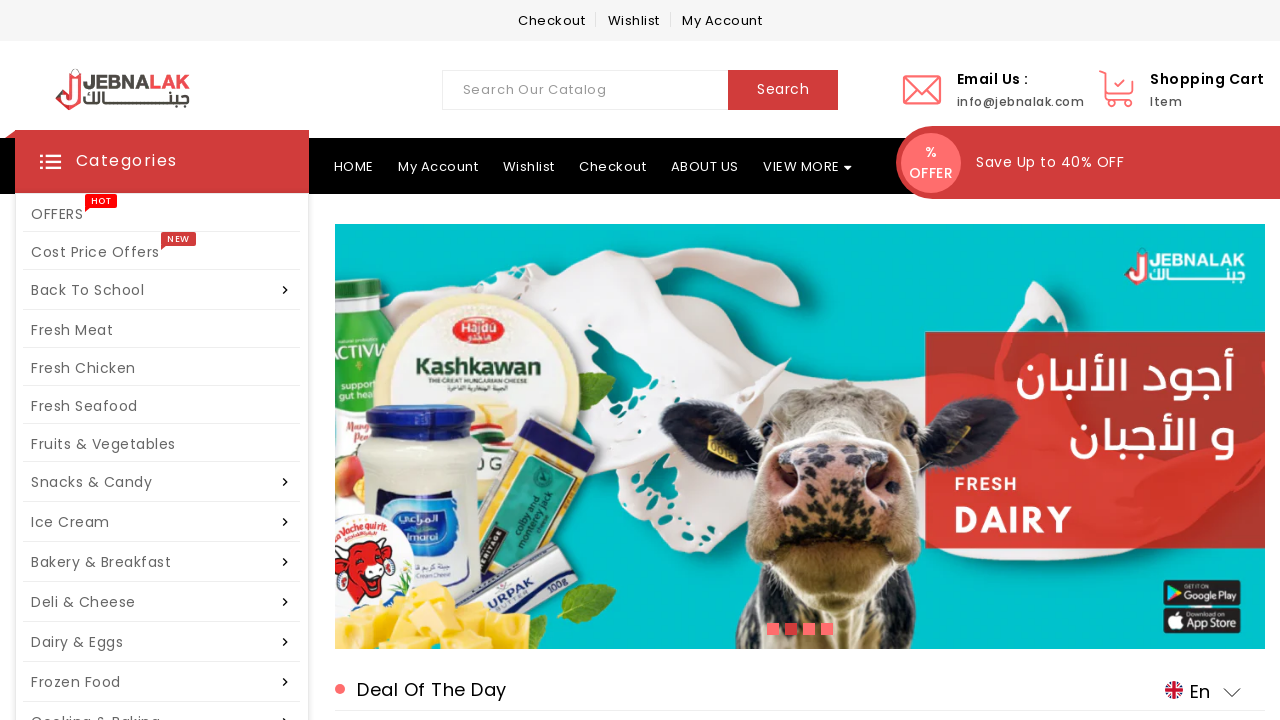

Hovered over View More menu option at (848, 168) on .viewmore
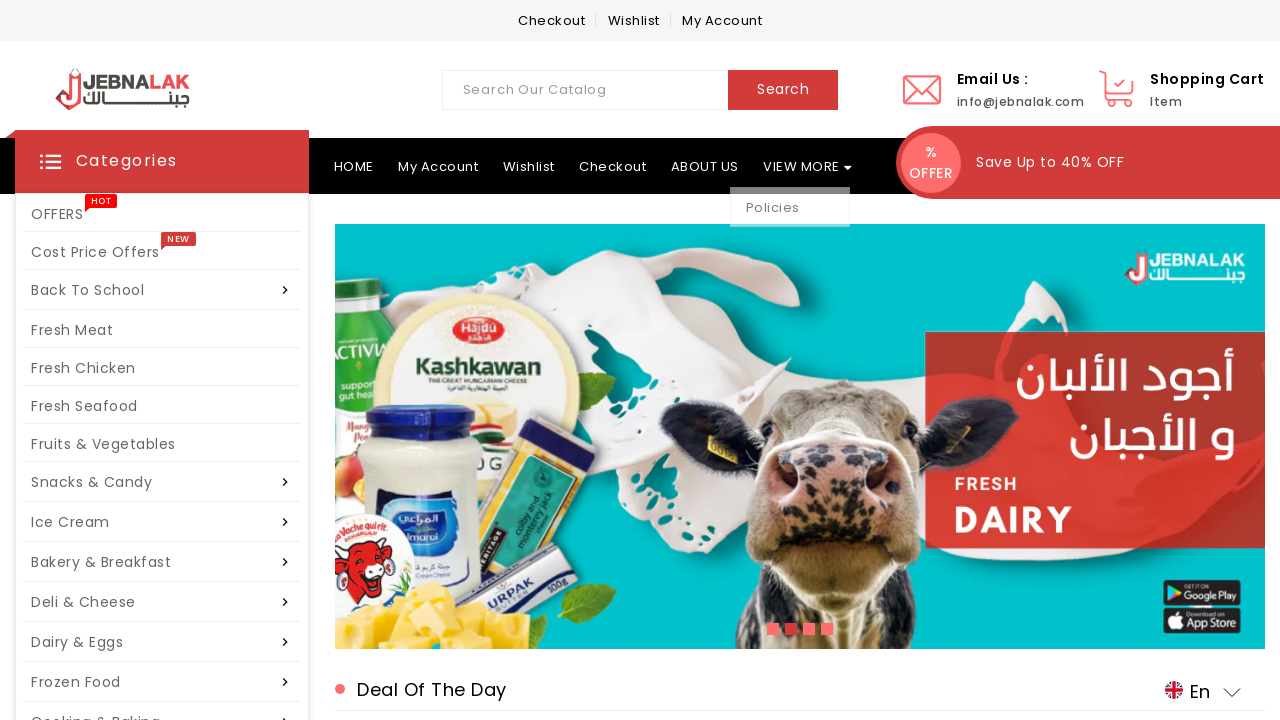

Clicked on Policies link at (773, 201) on text=Policies
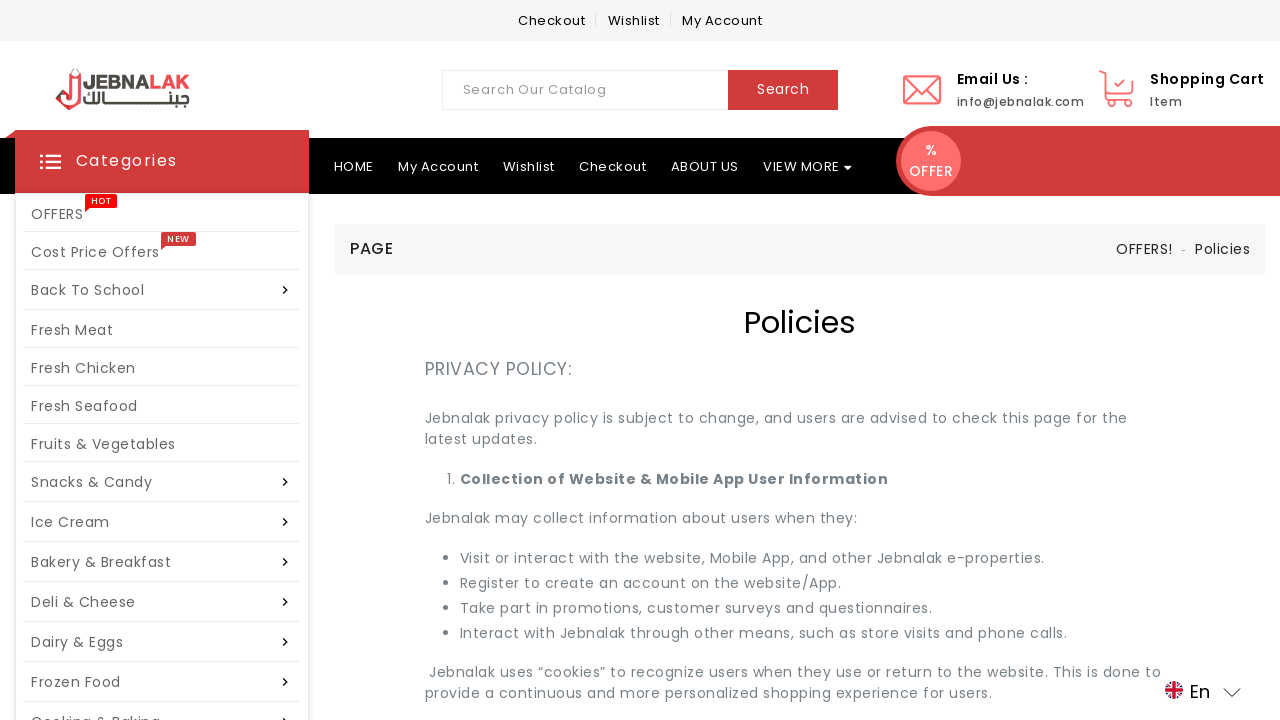

Policies page URL loaded successfully
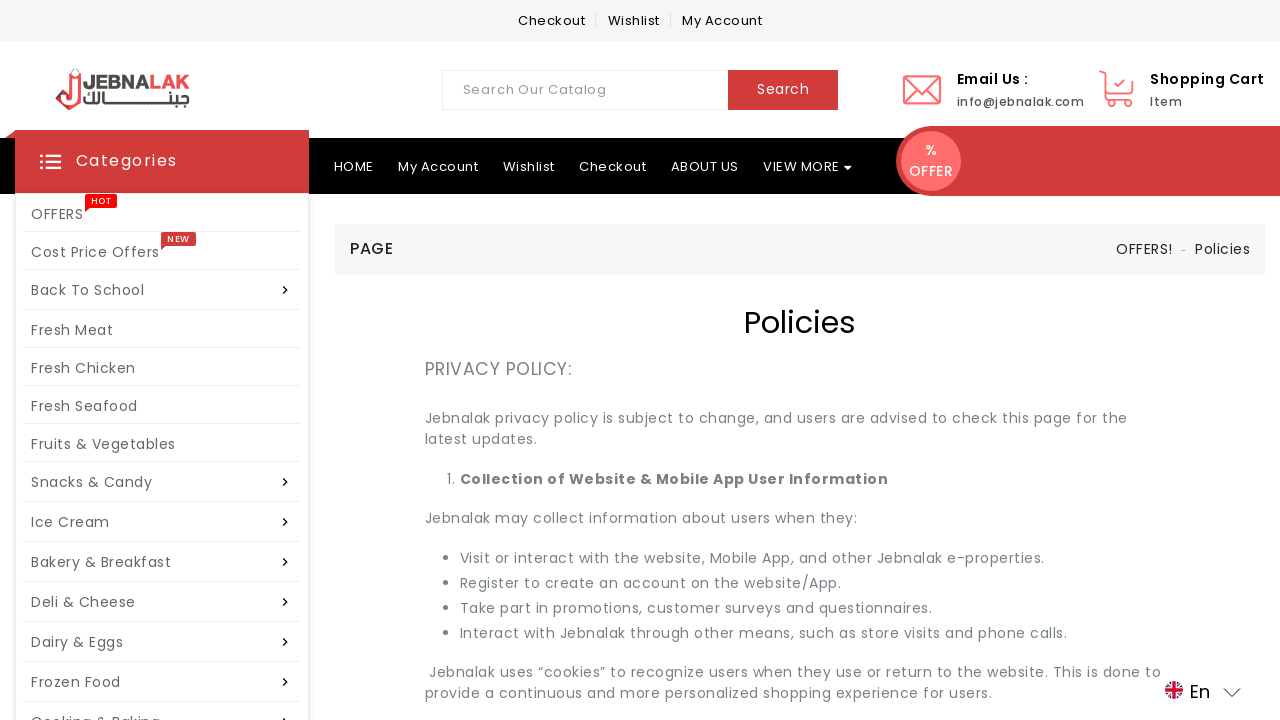

Verified current URL contains 'policies'
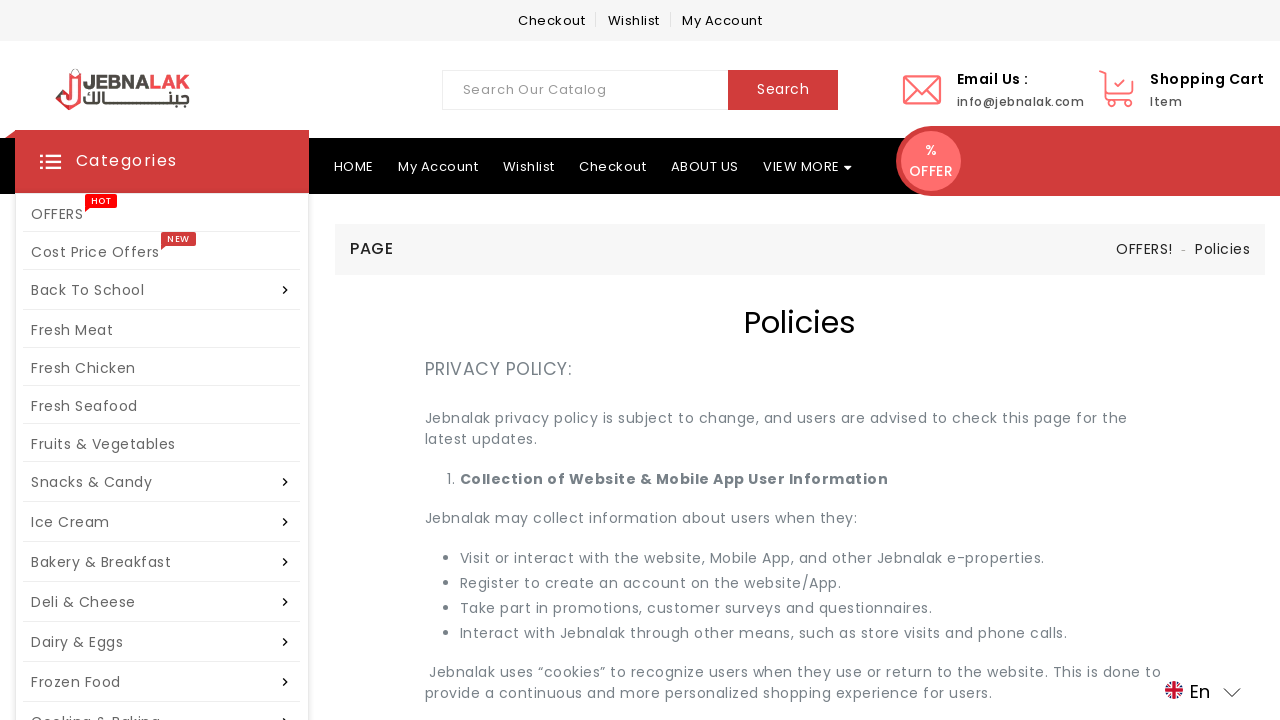

Page title element became visible
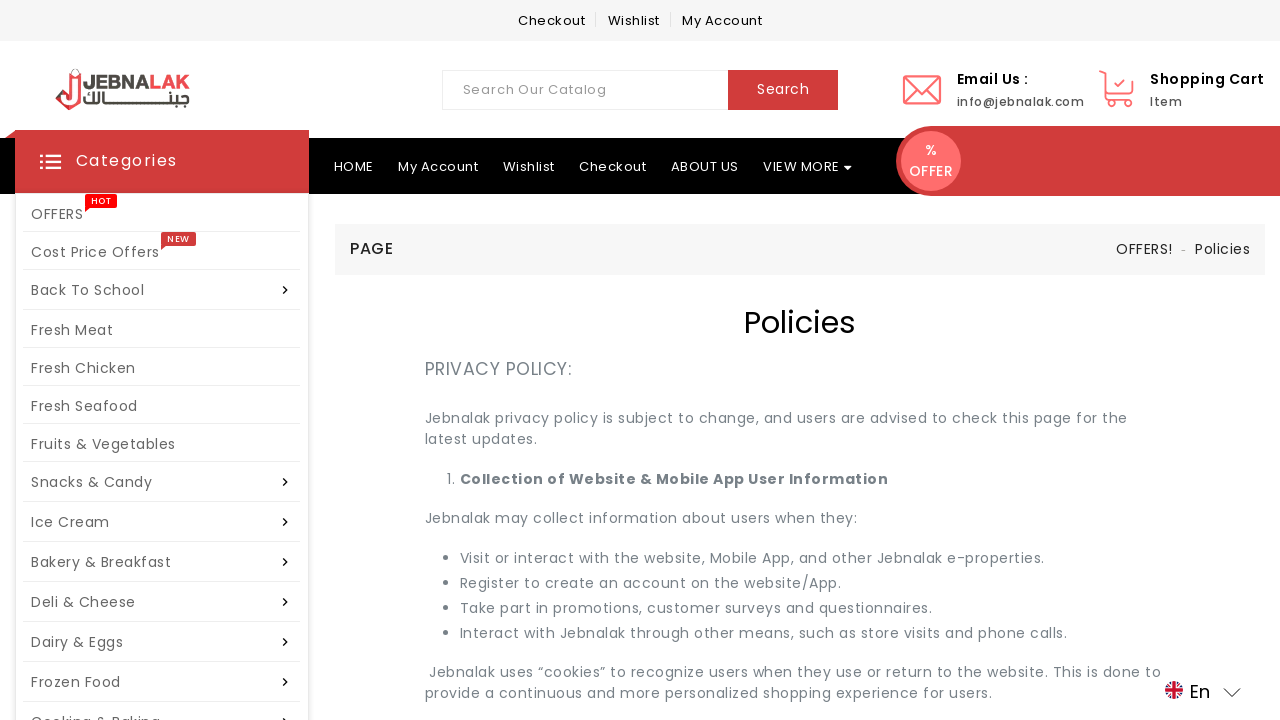

Verified page title contains 'Policies'
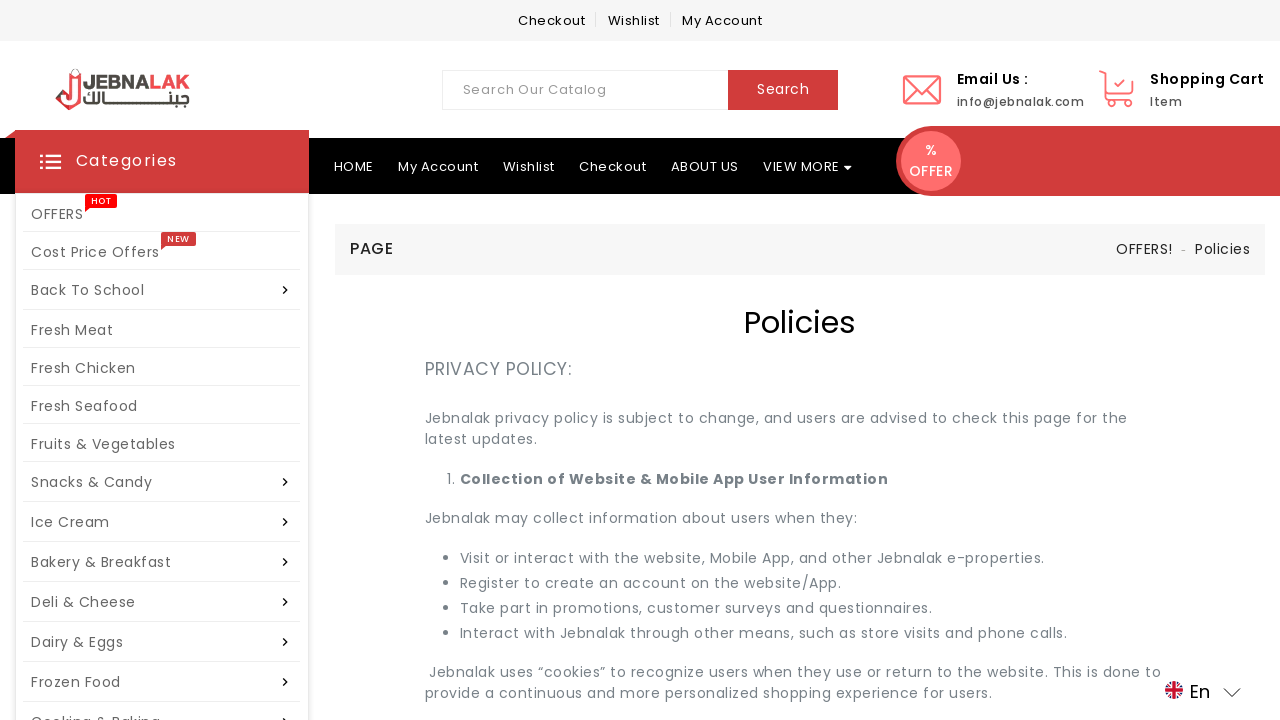

Retrieved policy content text
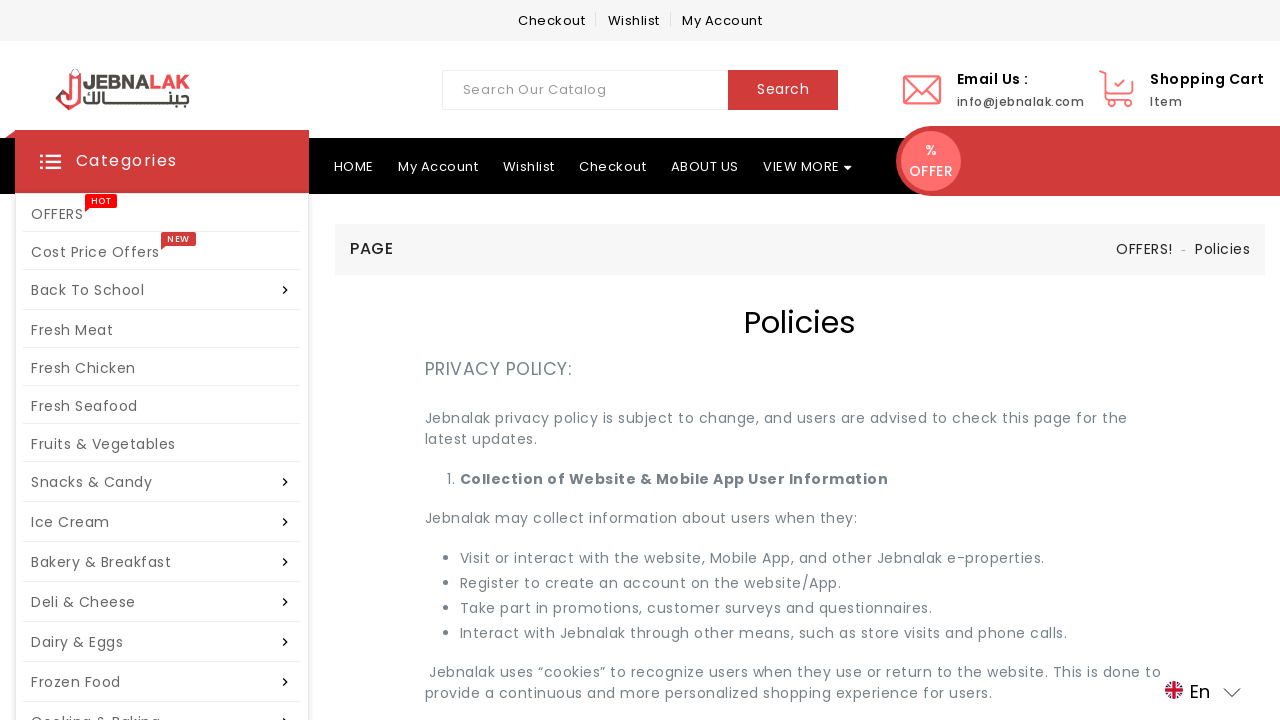

Verified policy content is present on the page
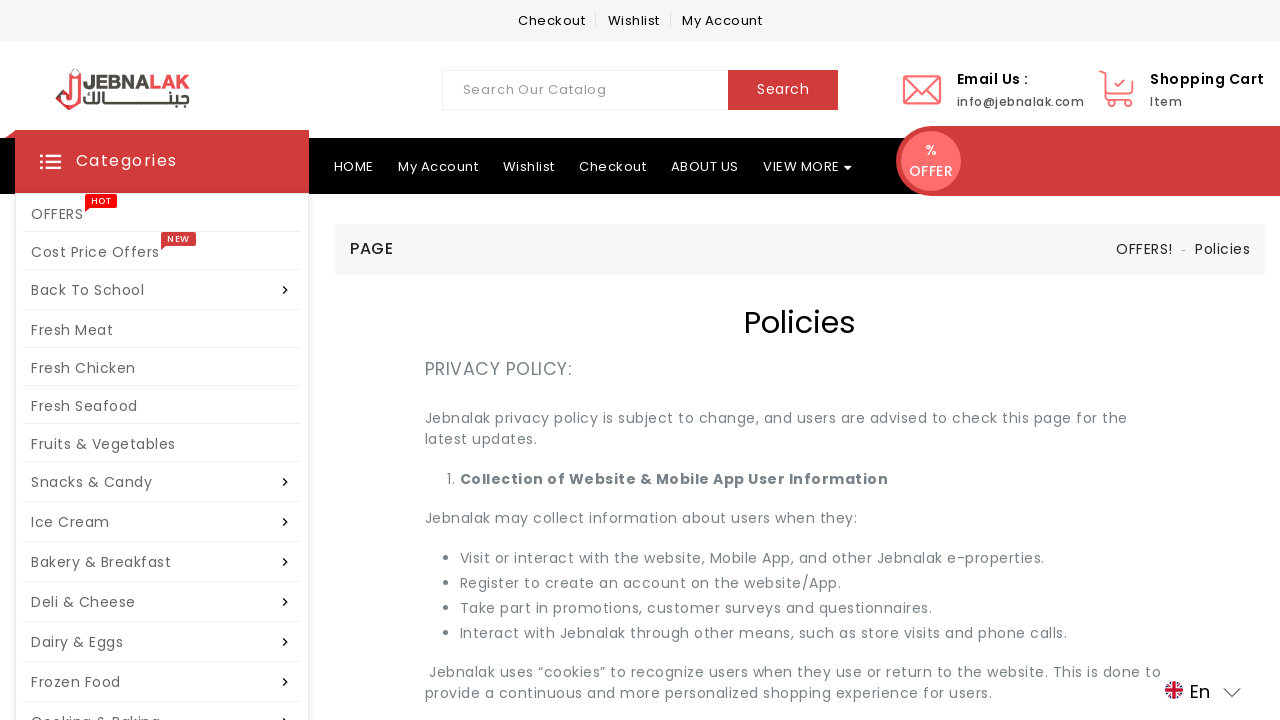

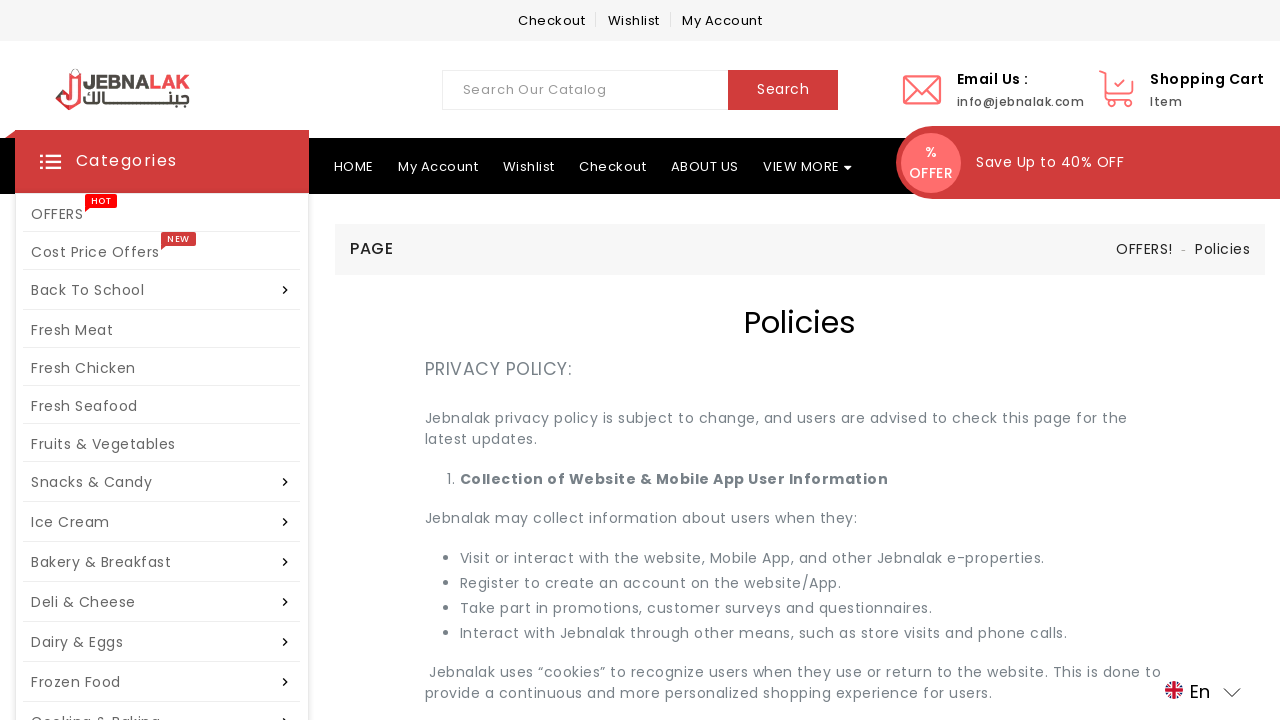